Tests iframe interaction by switching to a frame, clicking an item within it, then switching back to the main content and clicking a download link

Starting URL: https://jqueryui.com/selectable/

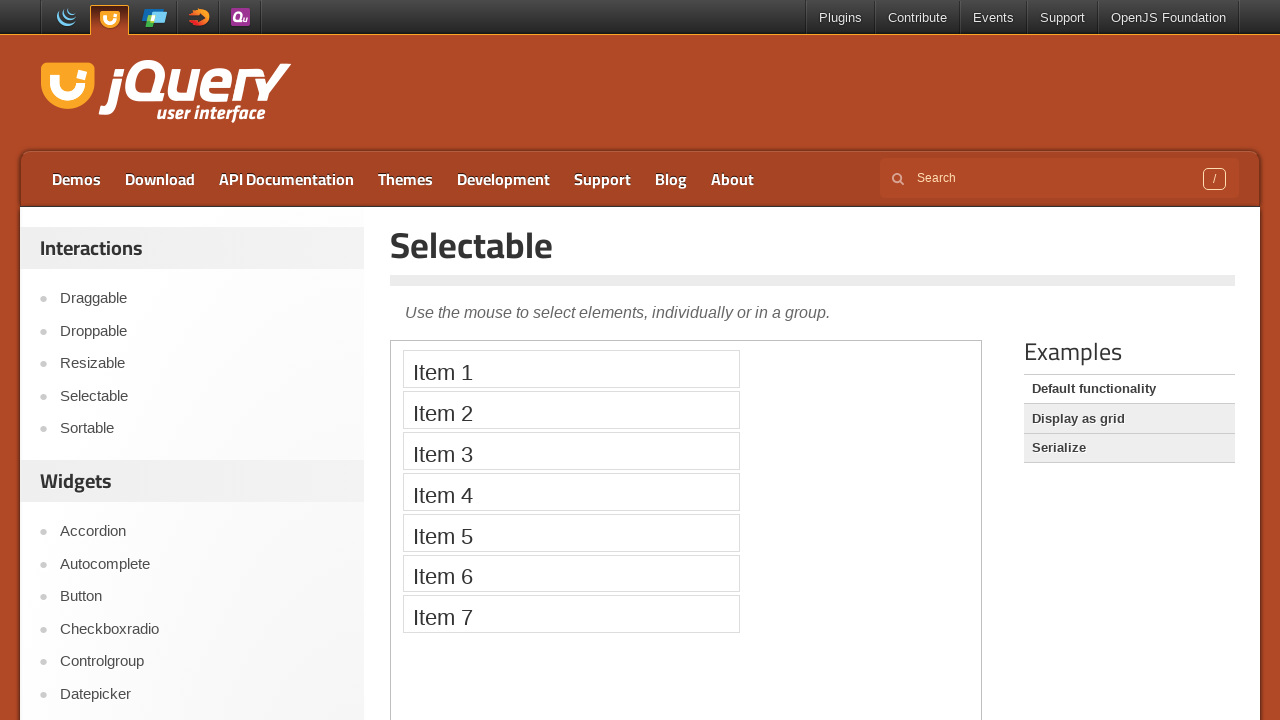

Located the demo iframe
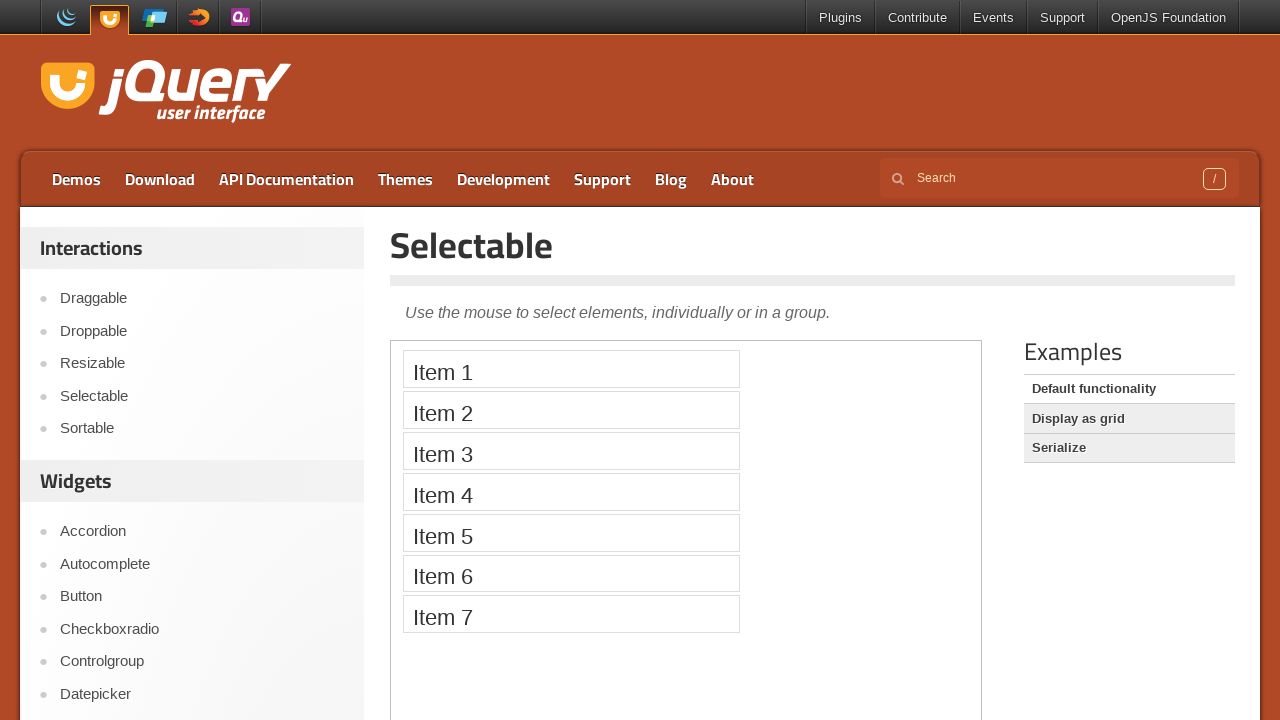

Clicked Item 1 within the iframe at (571, 369) on .demo-frame >> internal:control=enter-frame >> li:text('Item 1')
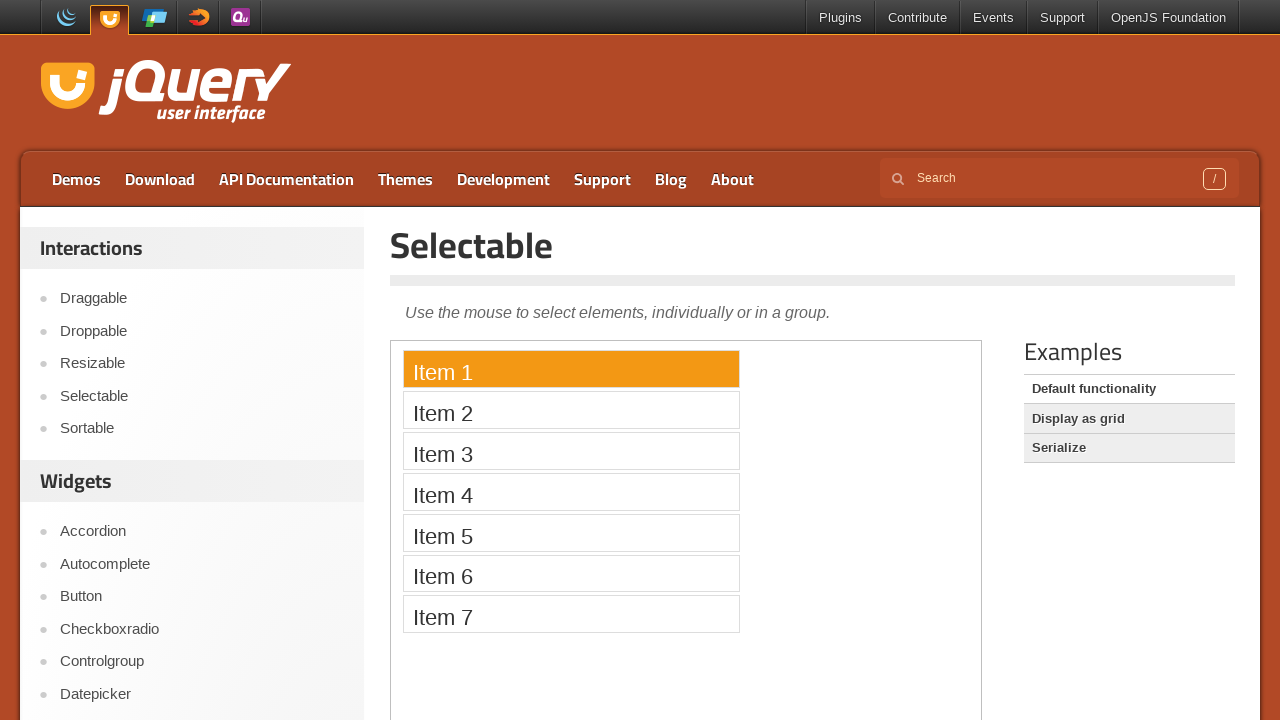

Clicked Download link on main page at (160, 179) on a:text('Download')
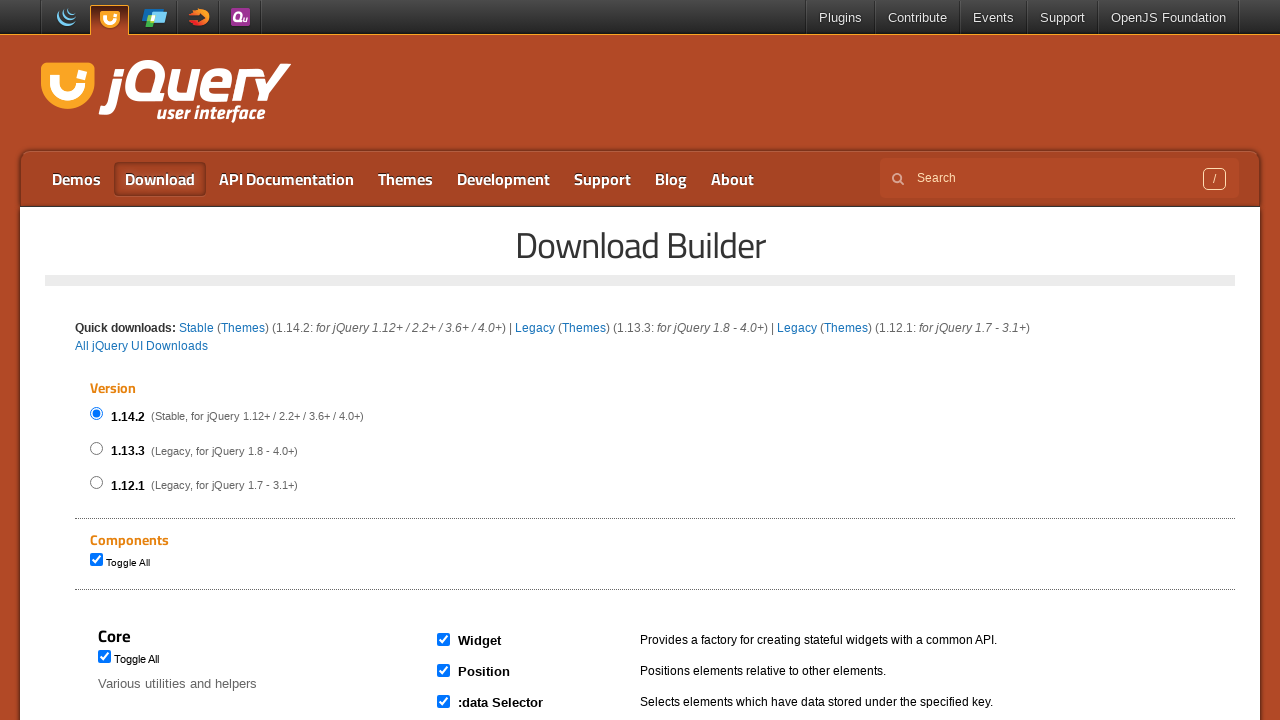

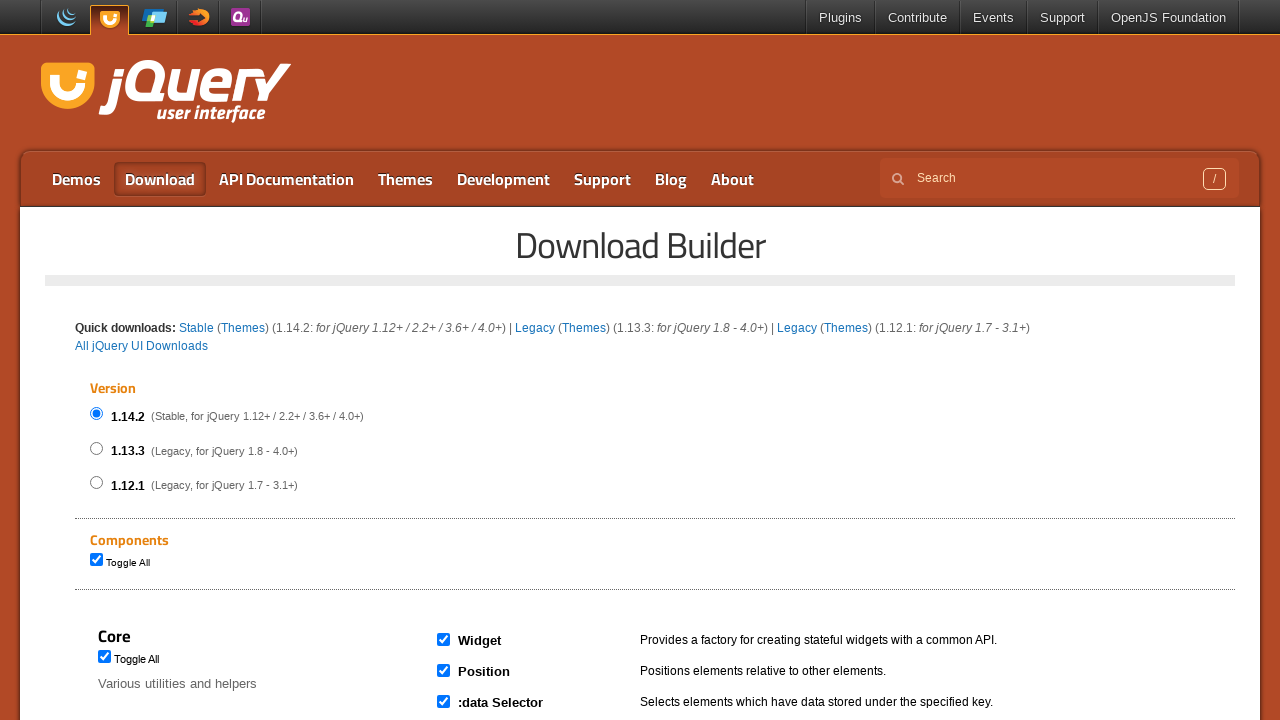